Tests tooltip functionality on jQuery UI tooltip demo page by hovering over an age input field and verifying the tooltip text appears

Starting URL: https://jqueryui.com/tooltip/

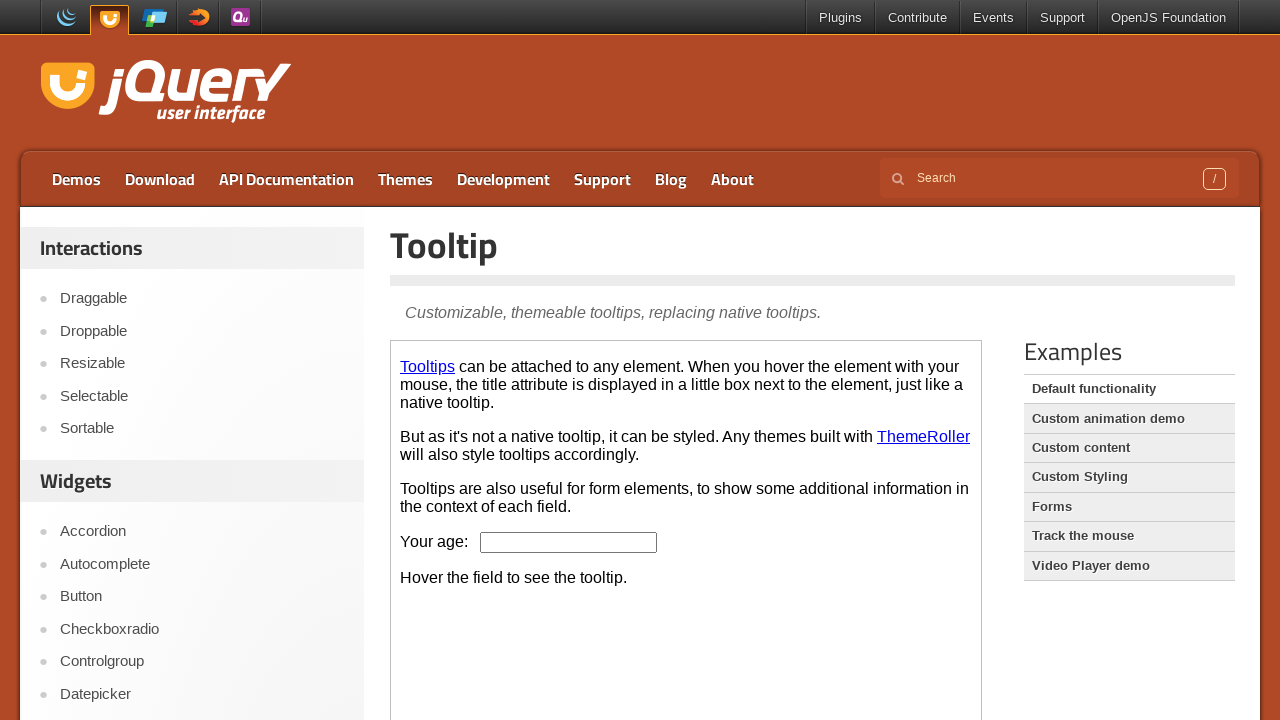

Located the demo iframe
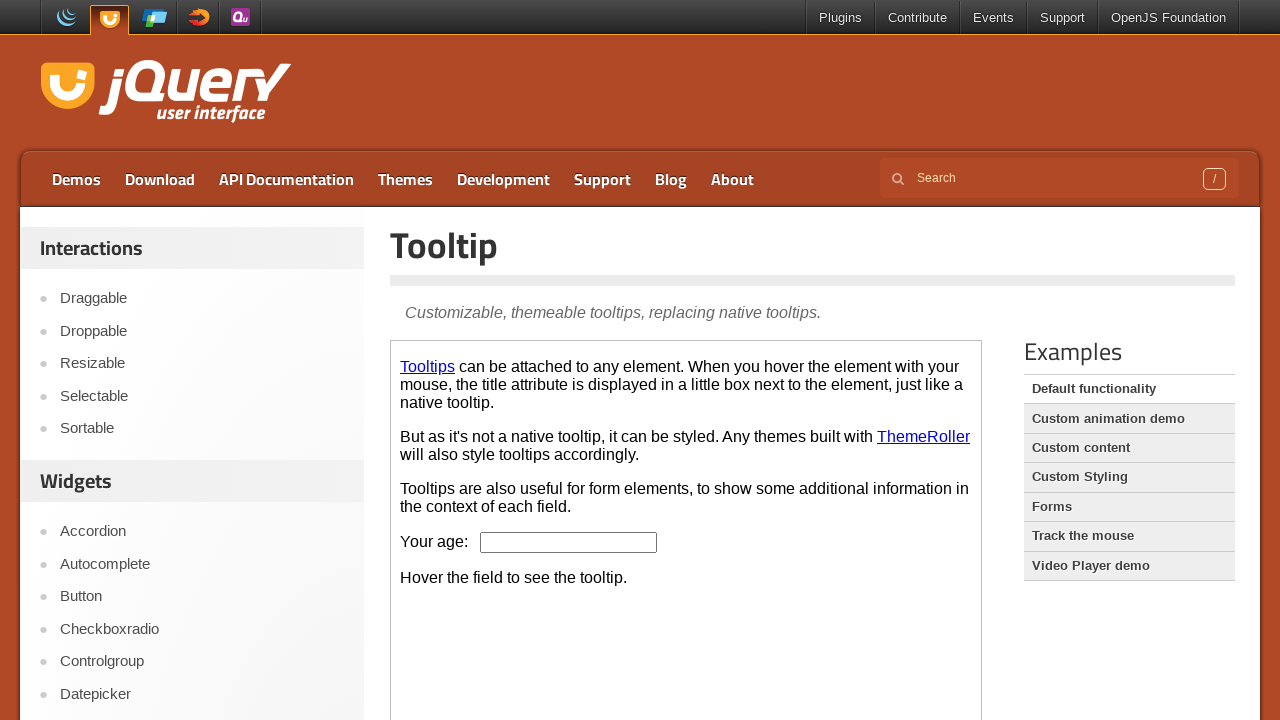

Located the age input field within the iframe
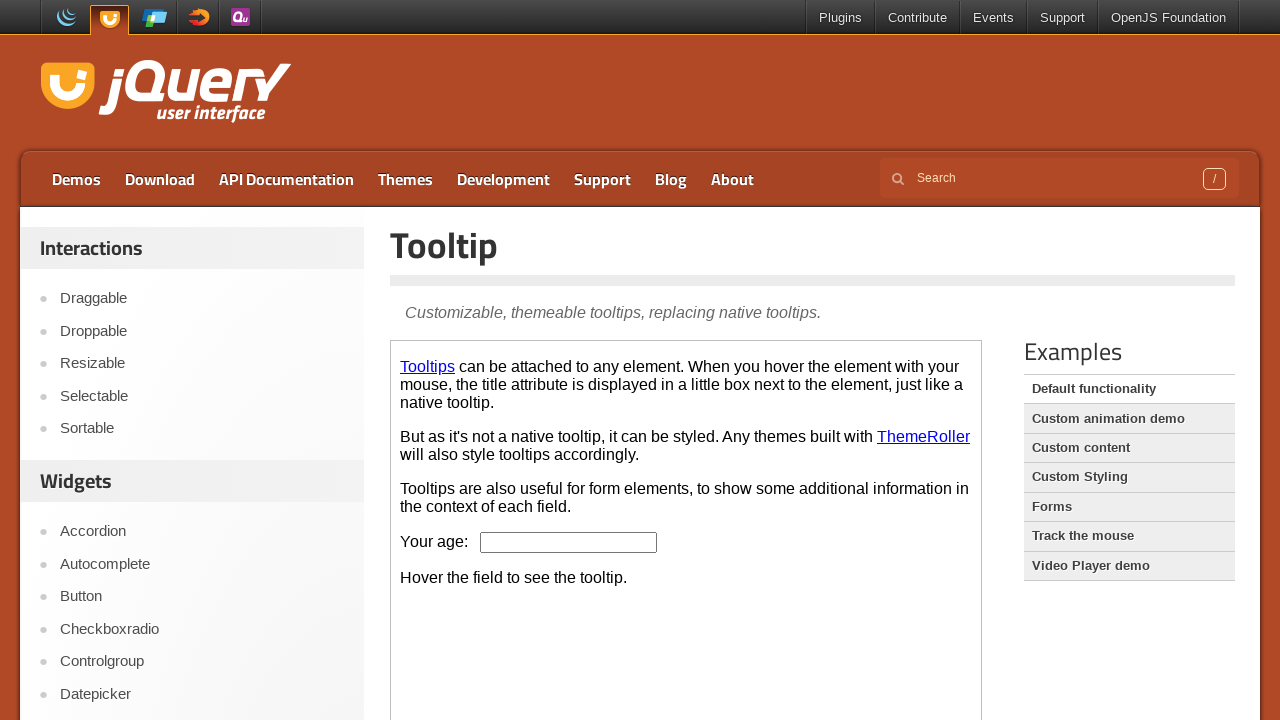

Hovered over the age input field to trigger tooltip at (569, 542) on iframe.demo-frame >> internal:control=enter-frame >> input#age
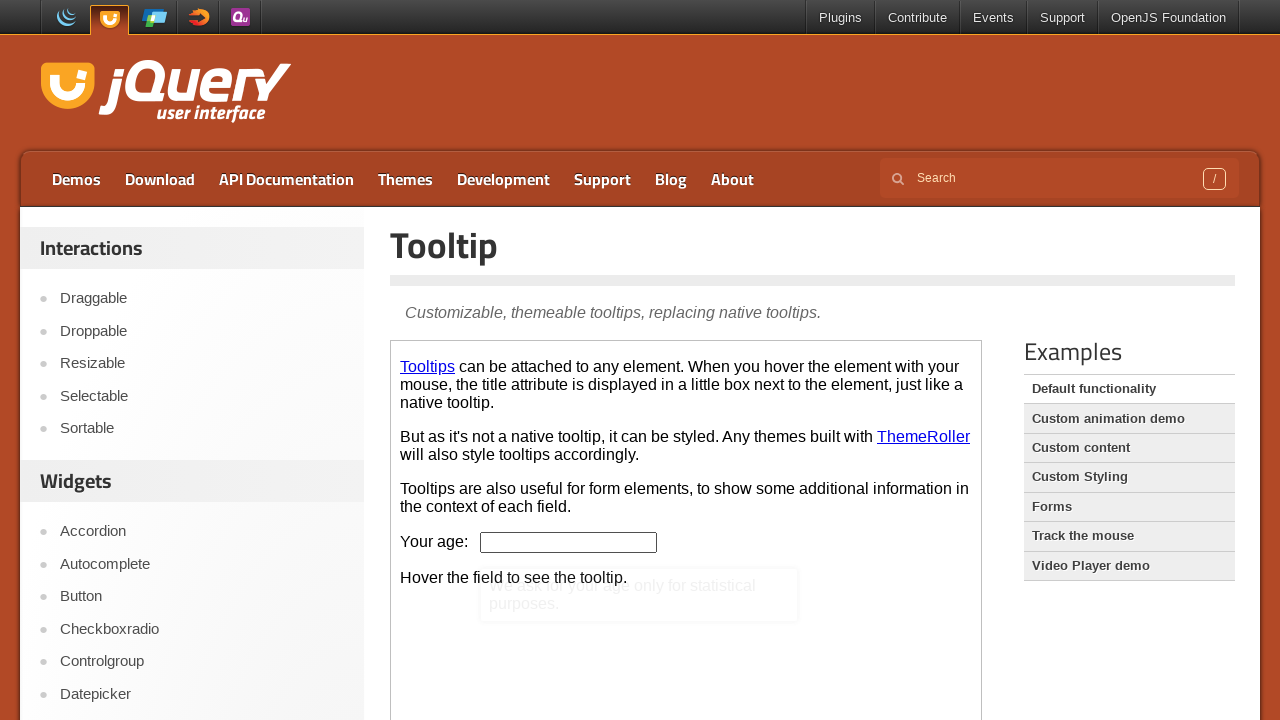

Tooltip element appeared and became visible
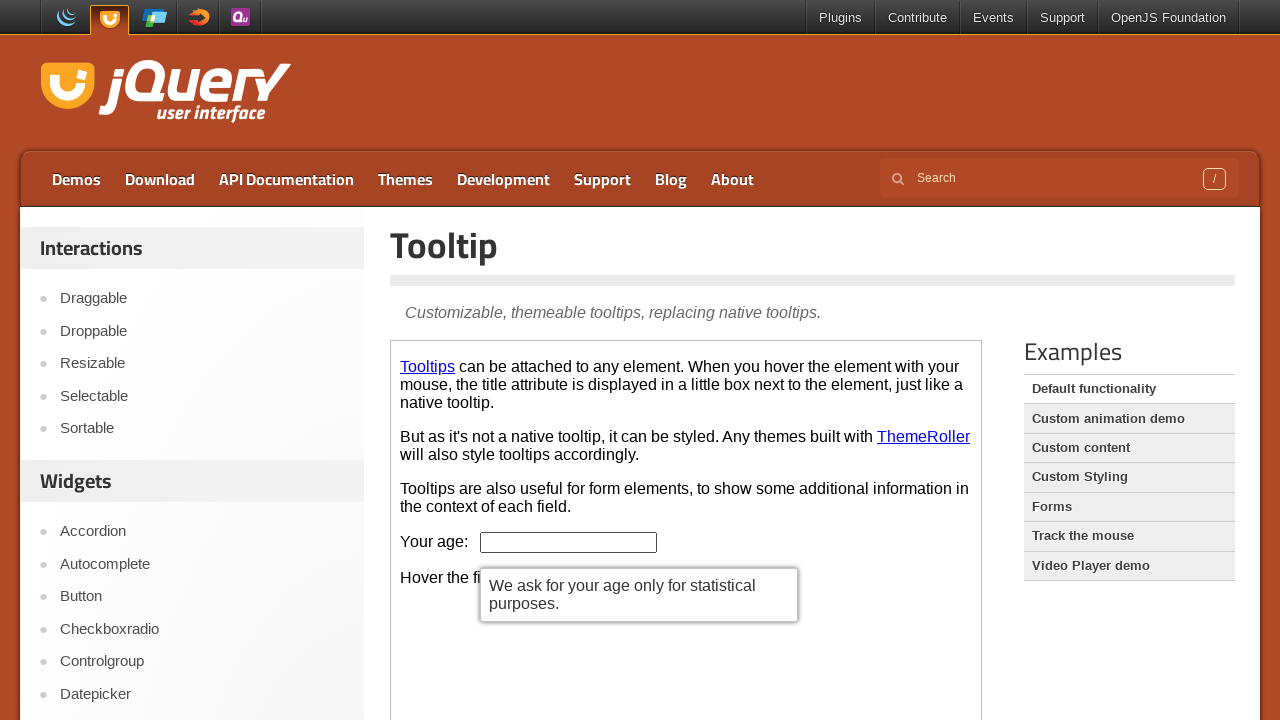

Retrieved tooltip text content
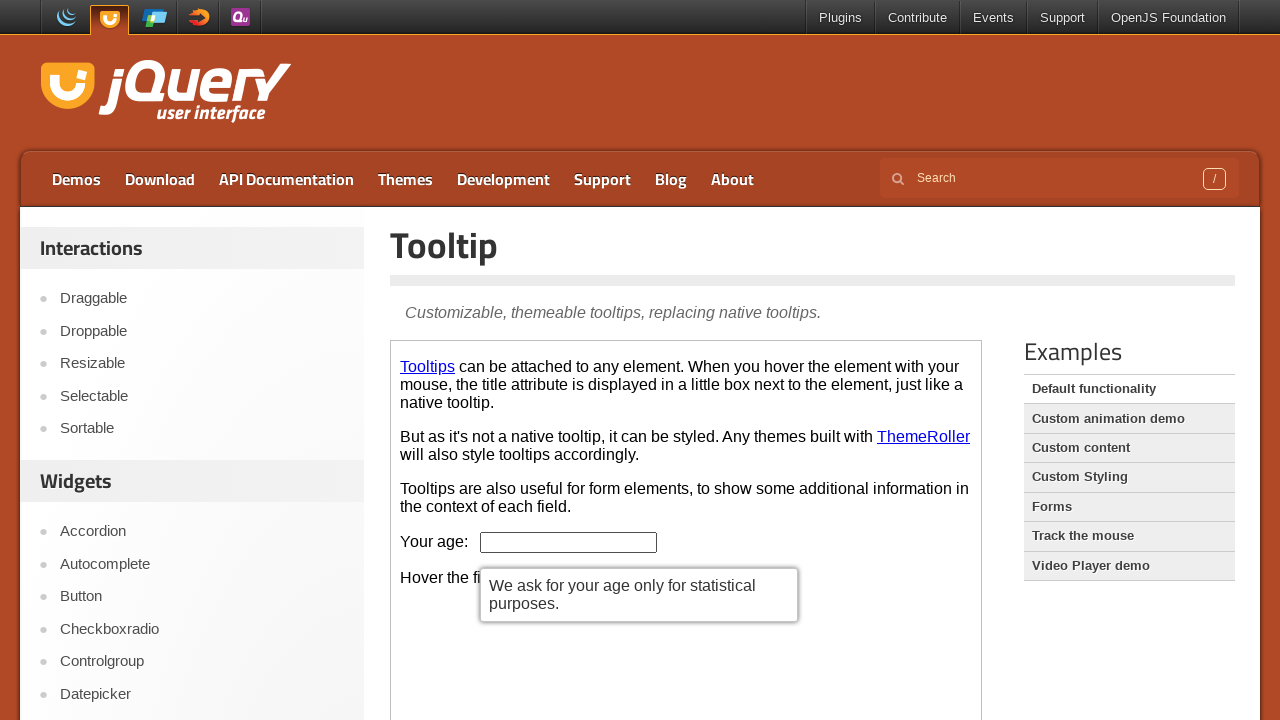

Verified that tooltip contains expected text about age being asked for statistical purposes
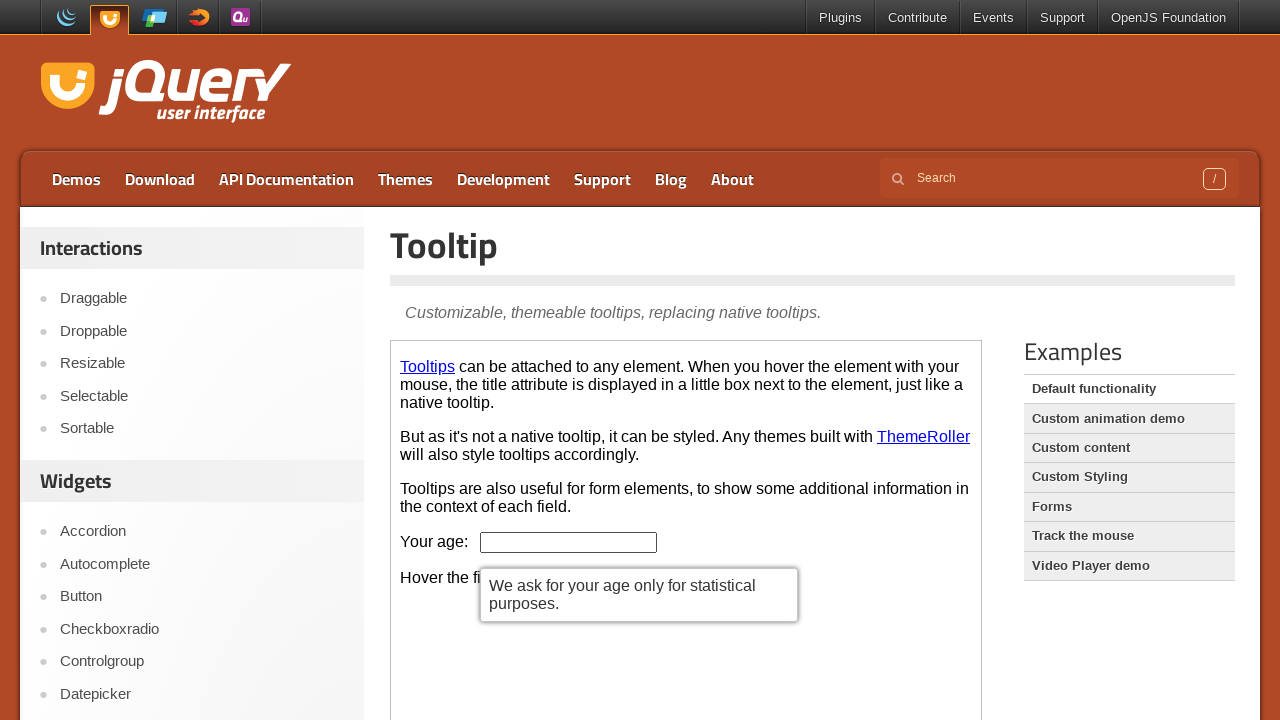

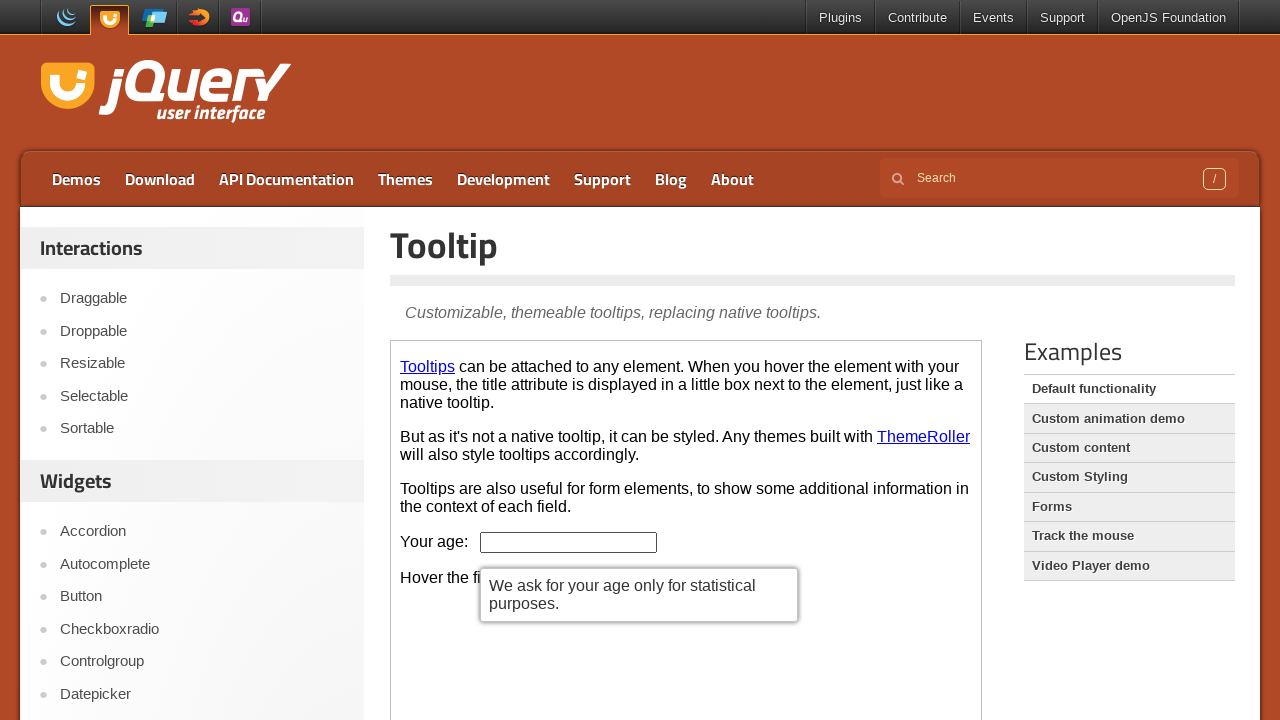